Verifies that all contact phone numbers in the legal service contain exactly 12 digits

Starting URL: https://www.viser.edu.rs/stranica/pravna-sluzba

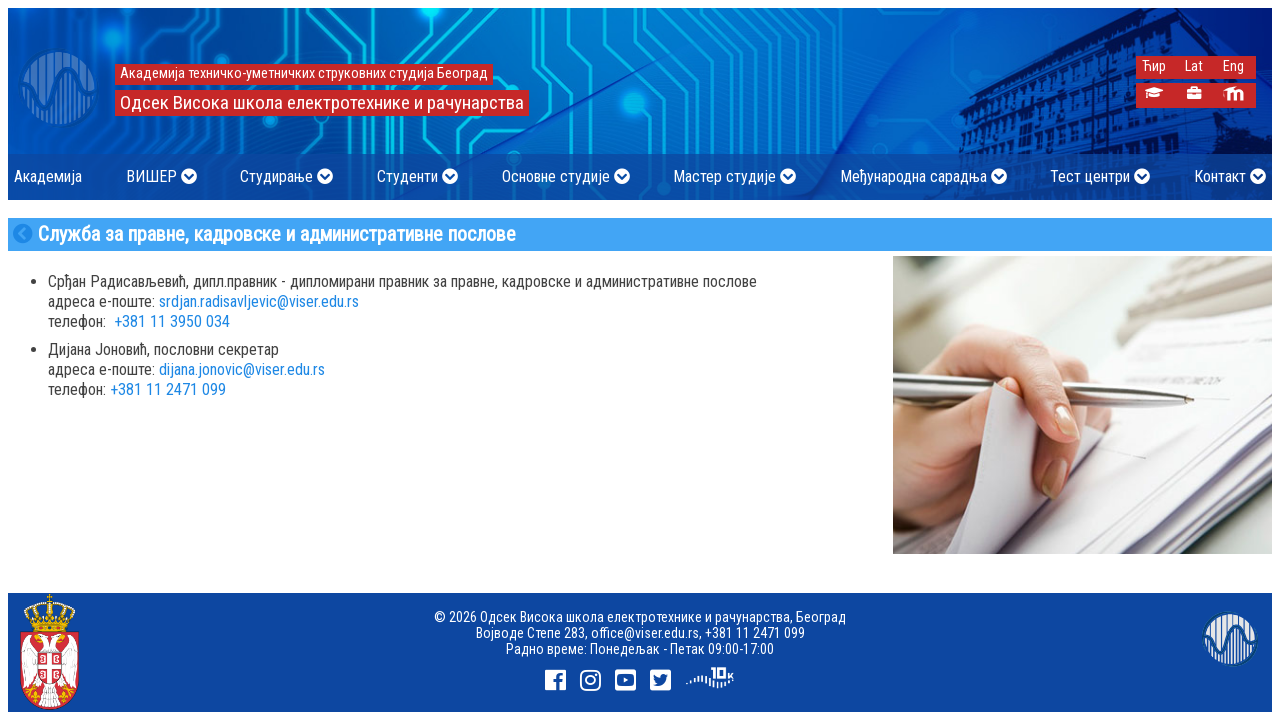

Navigated to legal service page
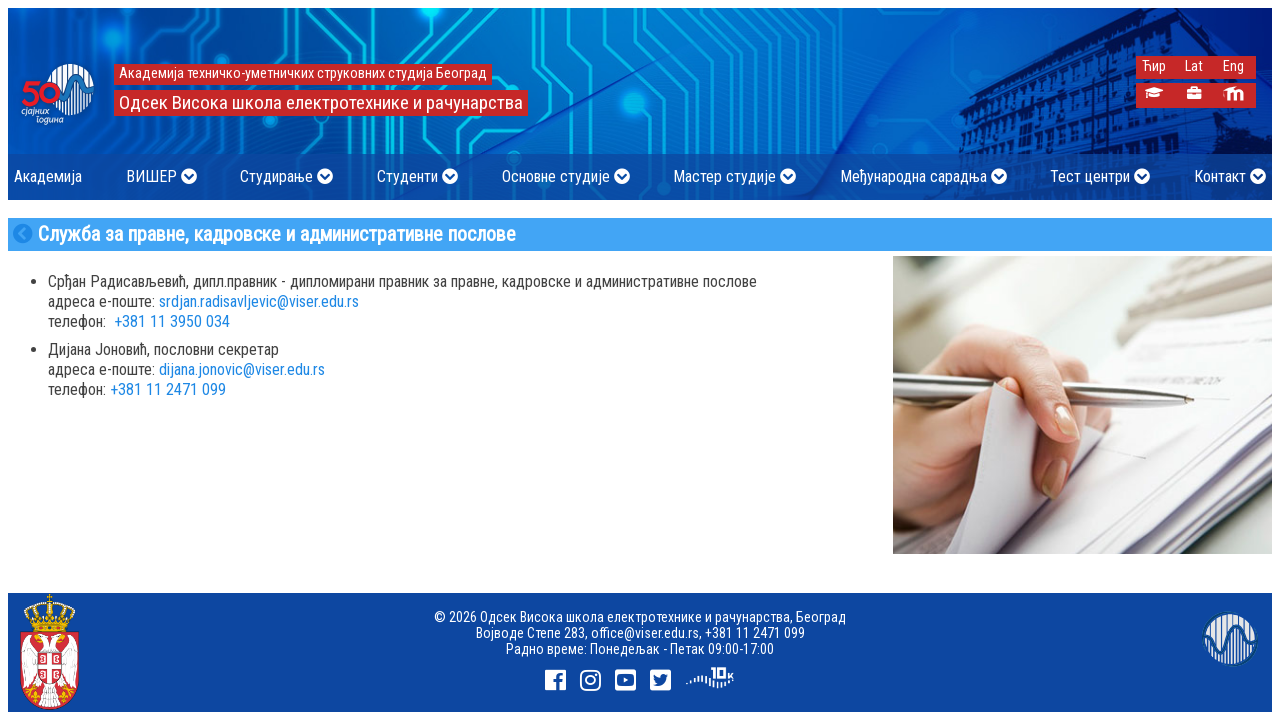

Located all phone number links in legal service contact section
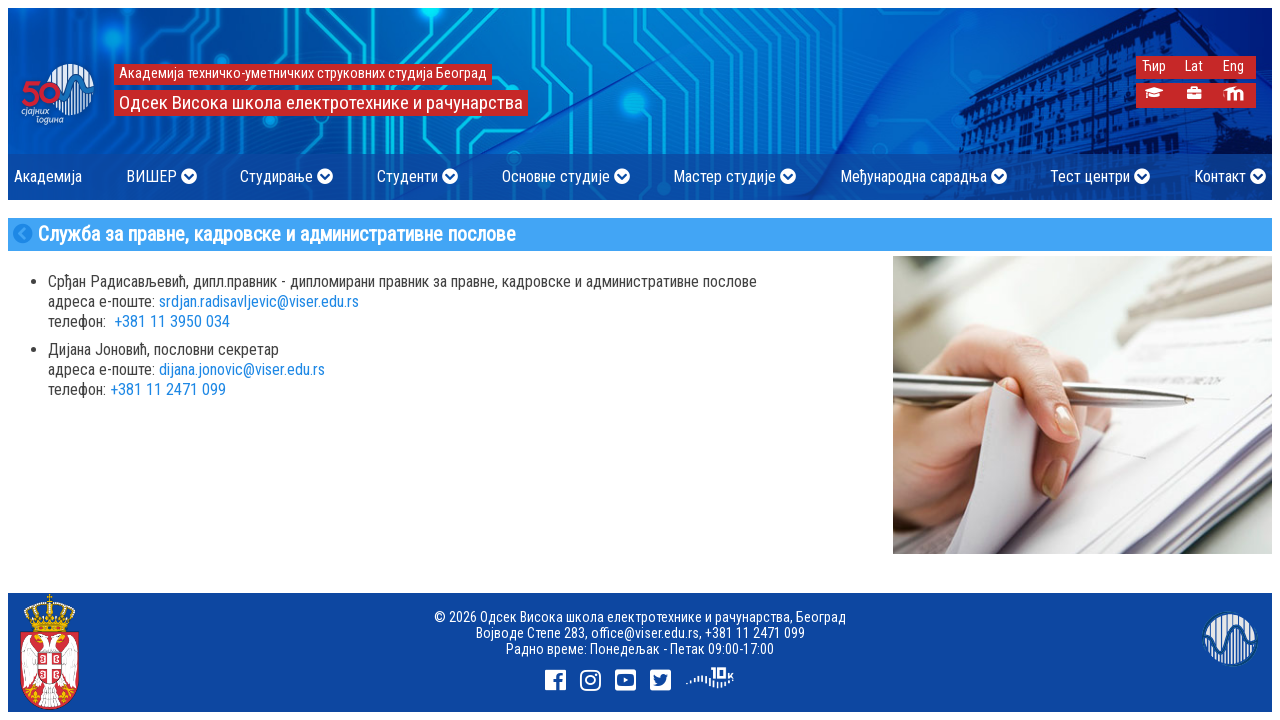

Retrieved phone number text: +381 11 3950 034
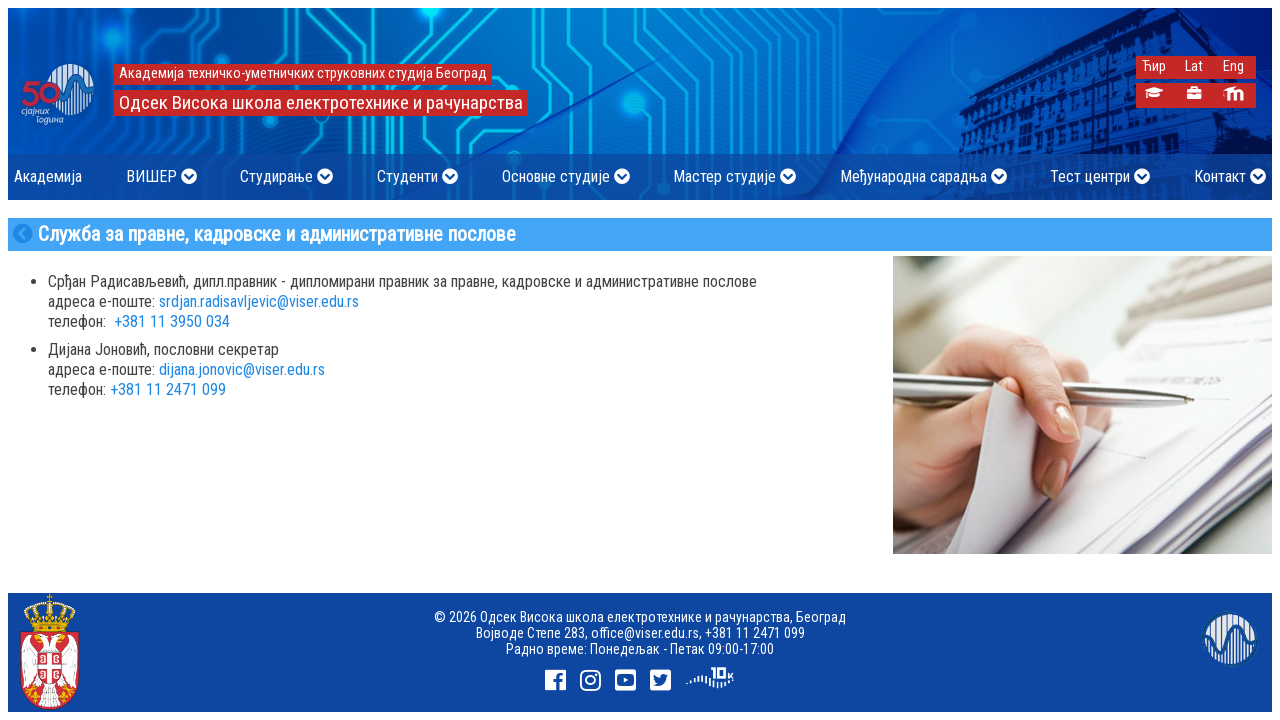

Counted digits in phone number: 12 digits found
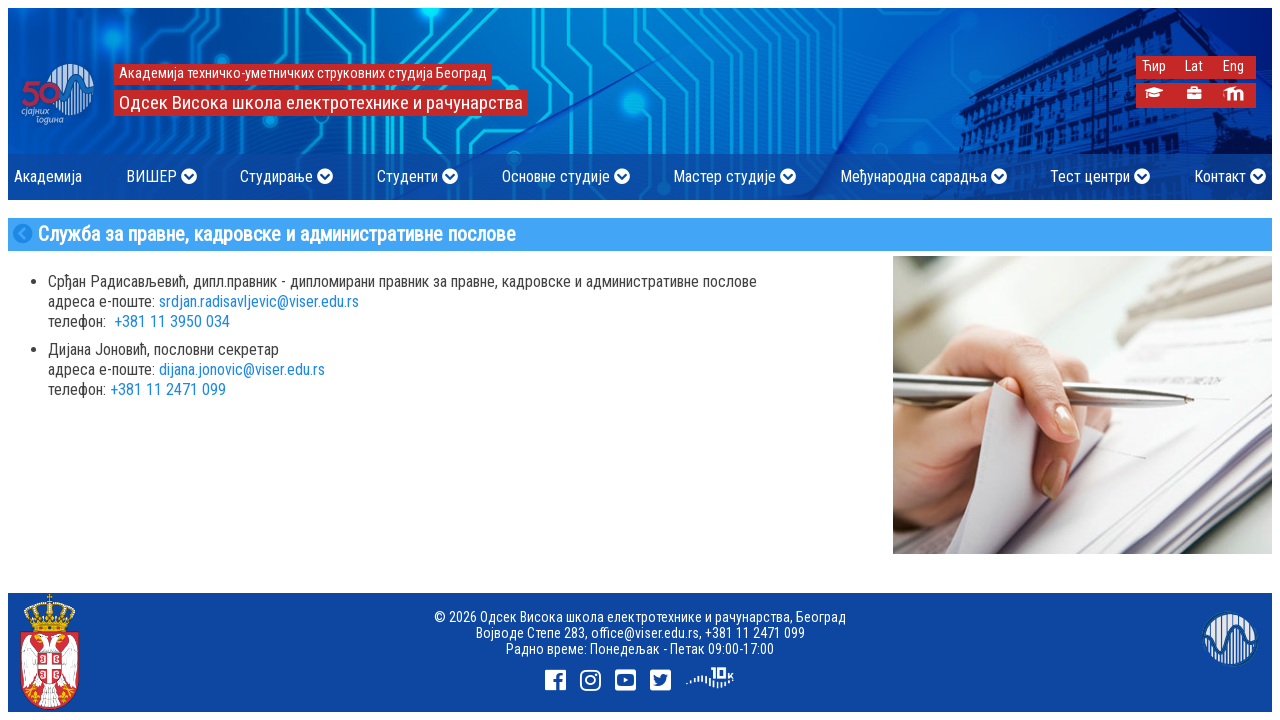

Verified phone number contains exactly 12 digits
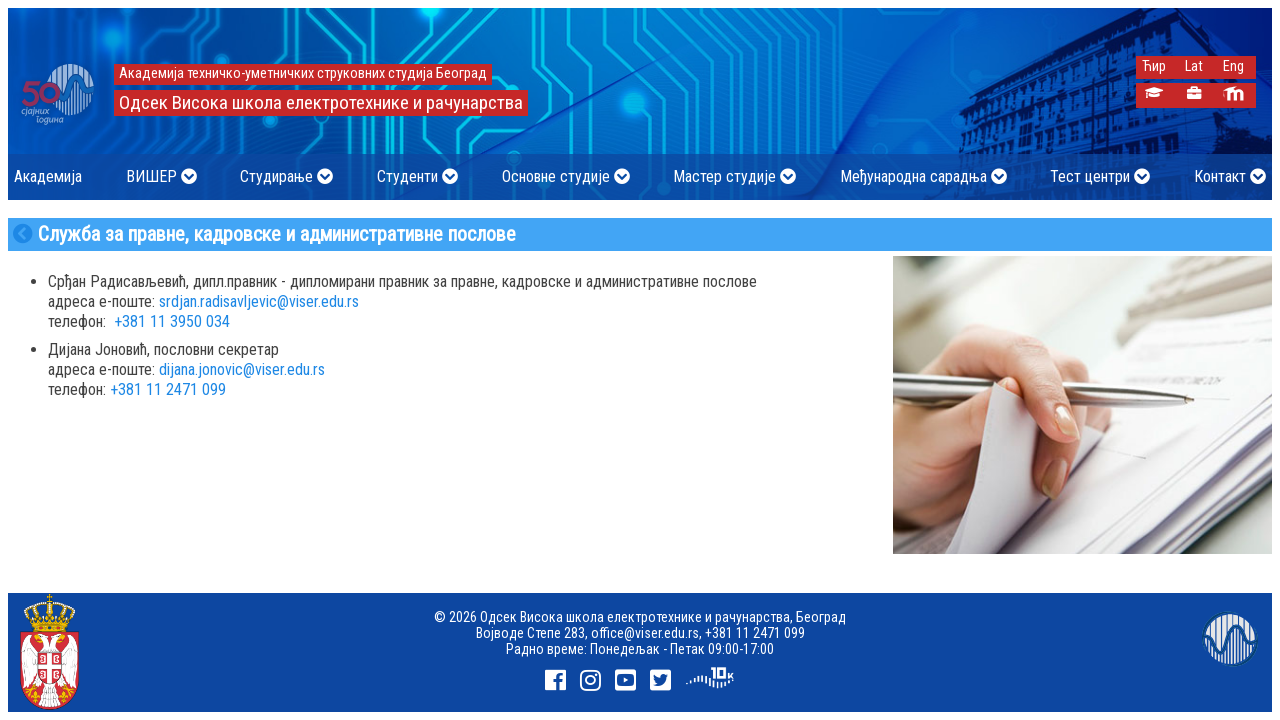

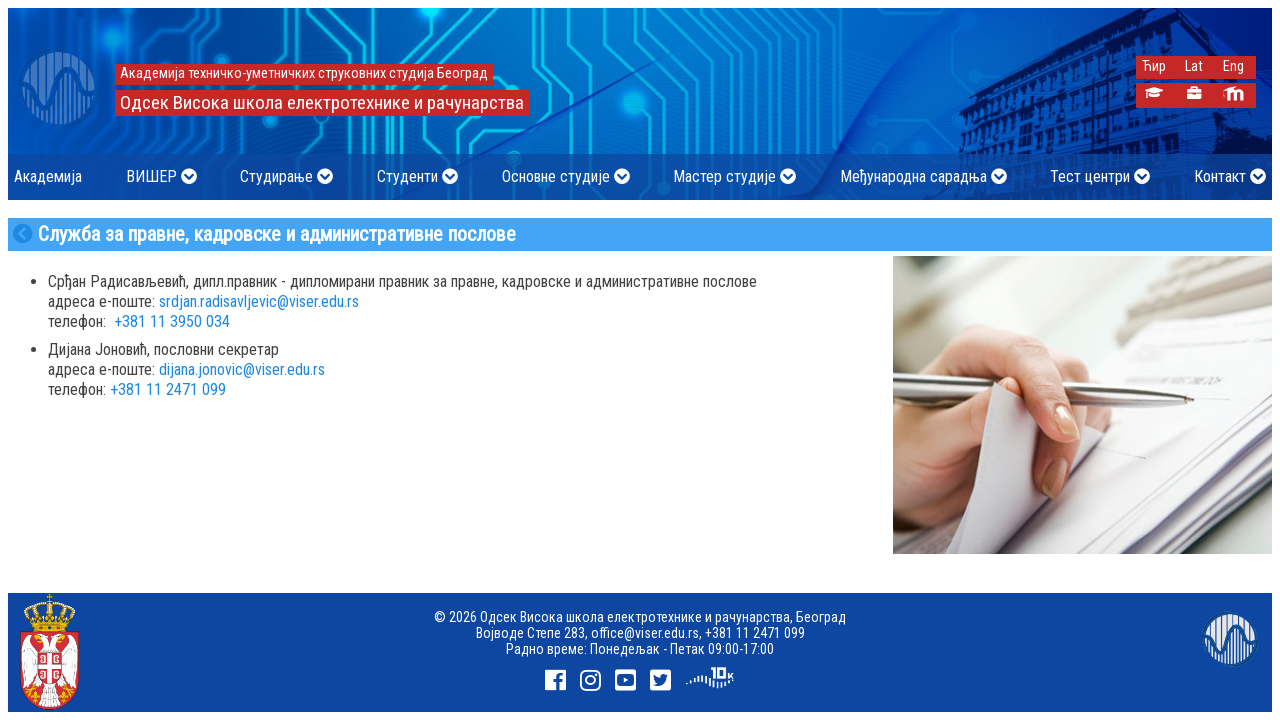